Tests filtering to display only active (non-completed) items.

Starting URL: https://demo.playwright.dev/todomvc

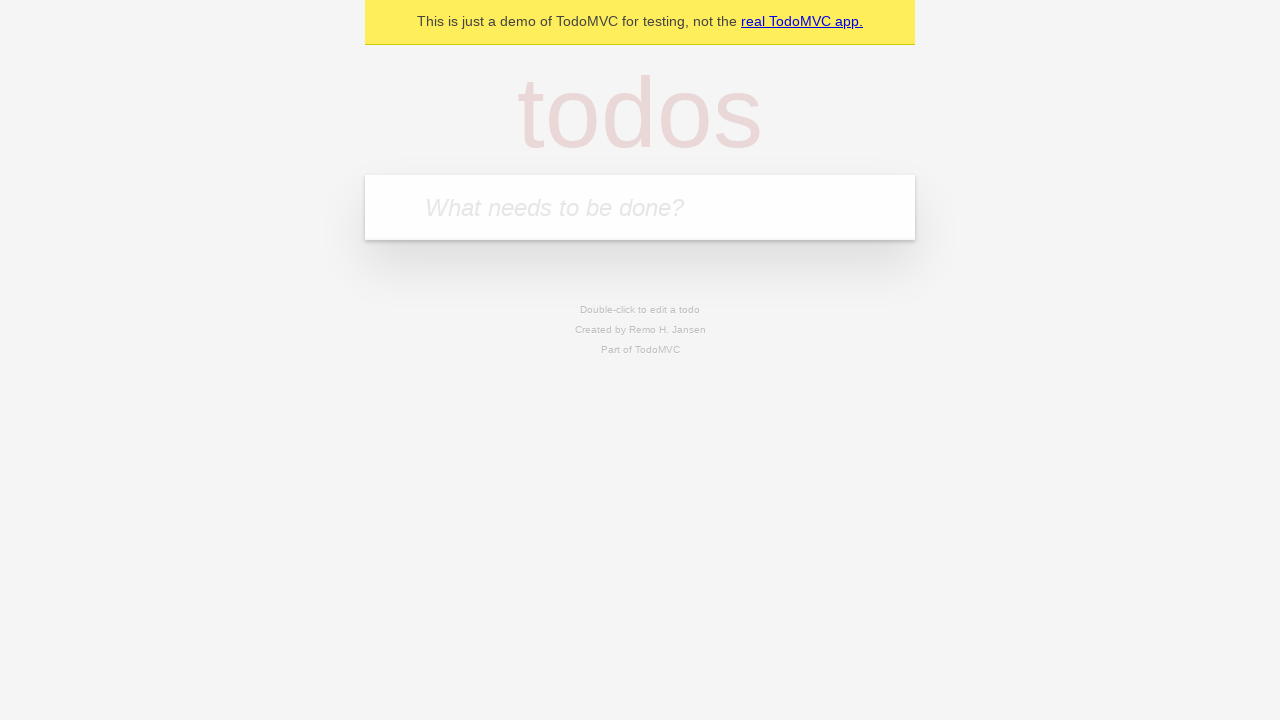

Filled new todo field with 'buy some cheese' on .new-todo
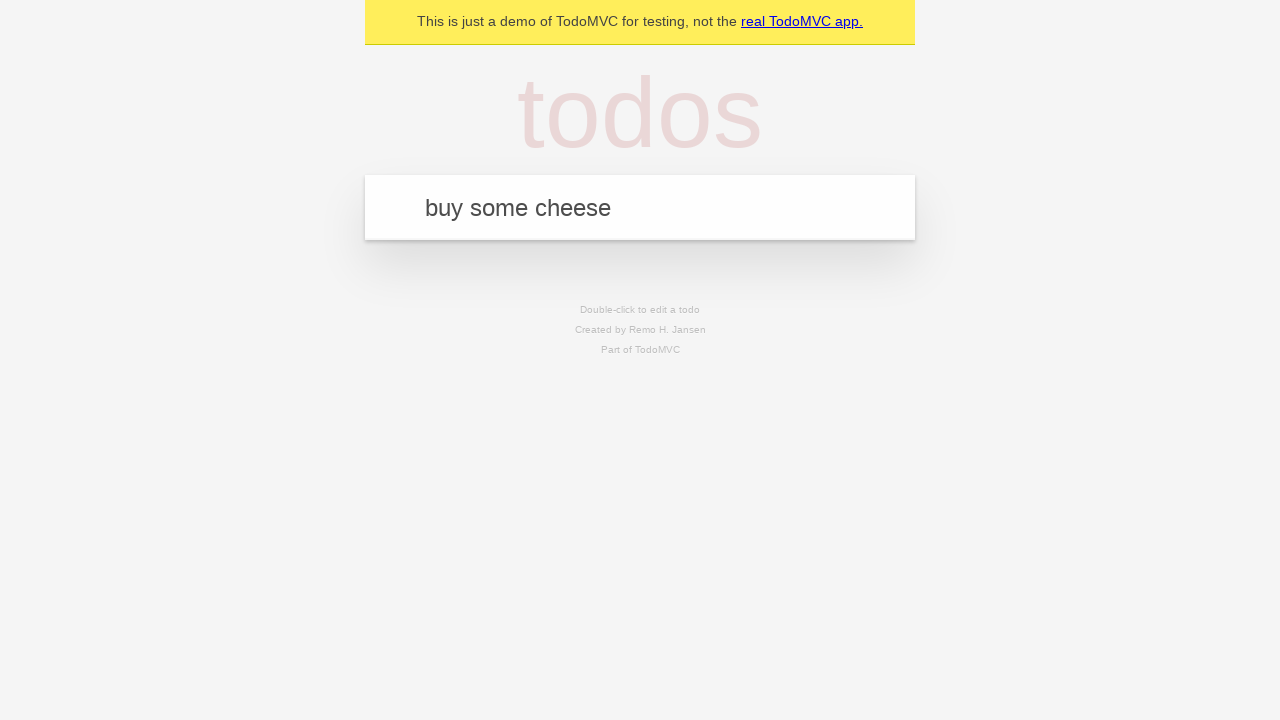

Pressed Enter to add first todo on .new-todo
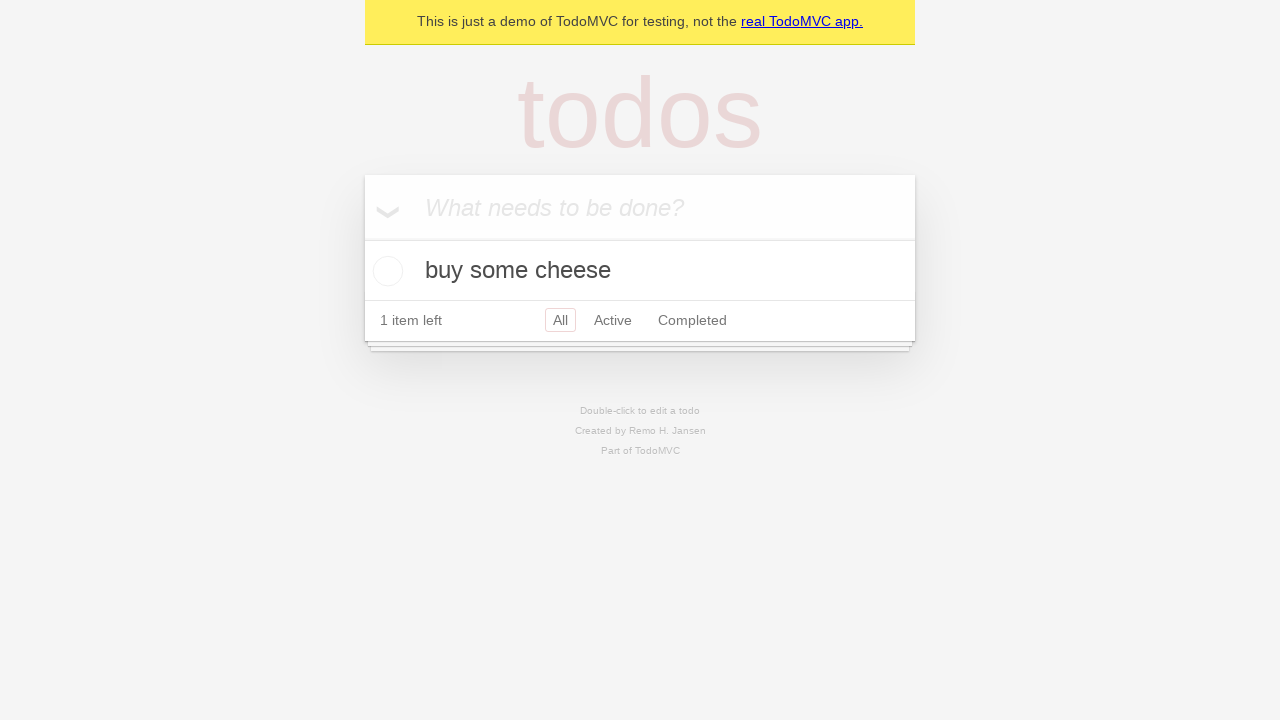

Filled new todo field with 'feed the cat' on .new-todo
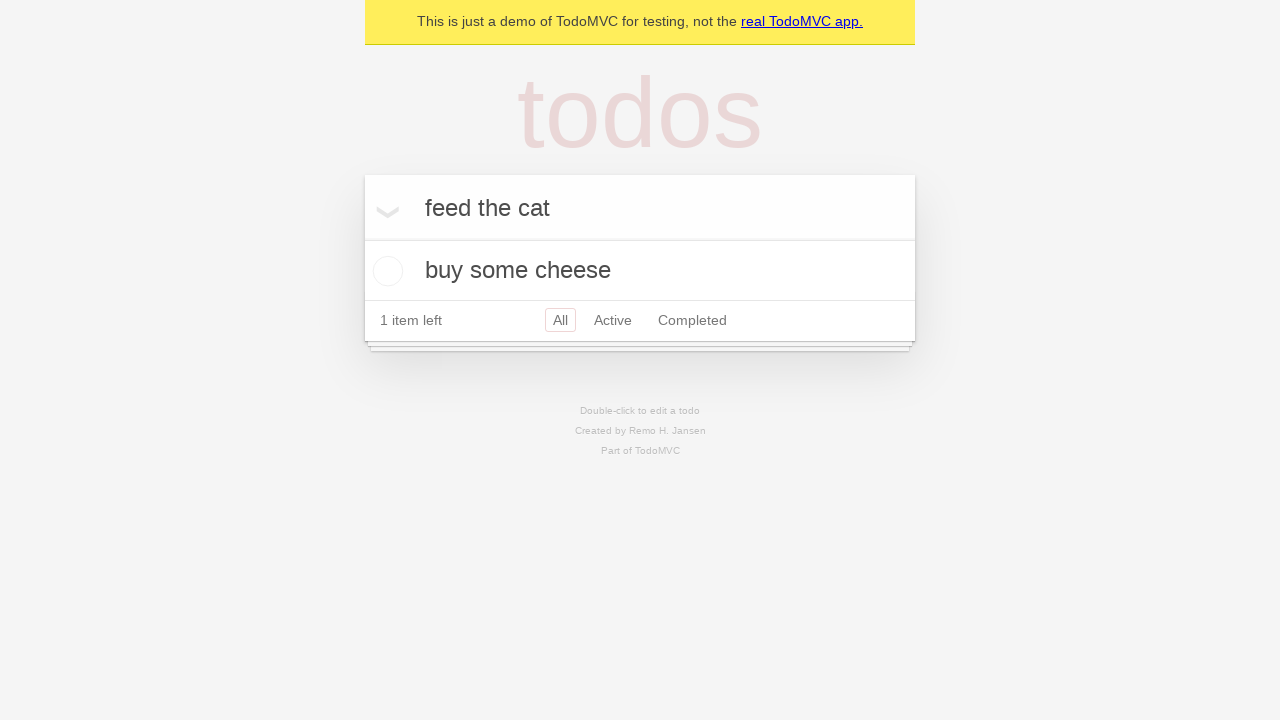

Pressed Enter to add second todo on .new-todo
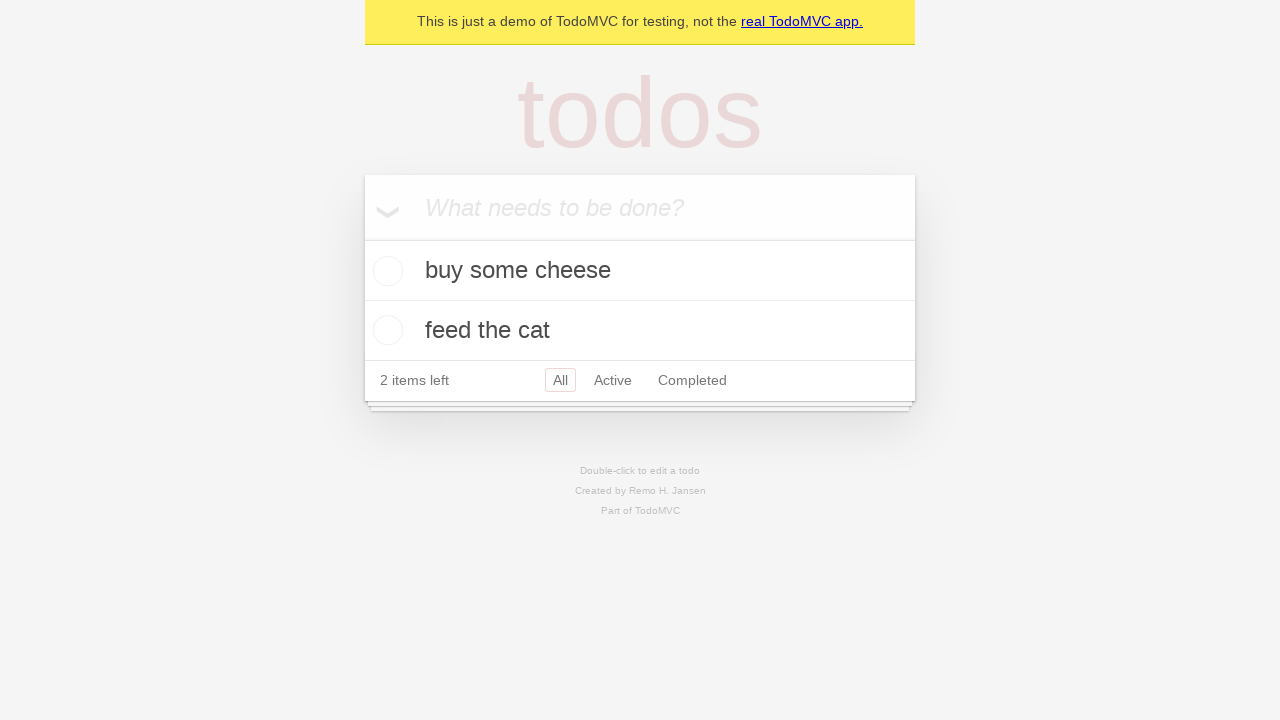

Filled new todo field with 'book a doctors appointment' on .new-todo
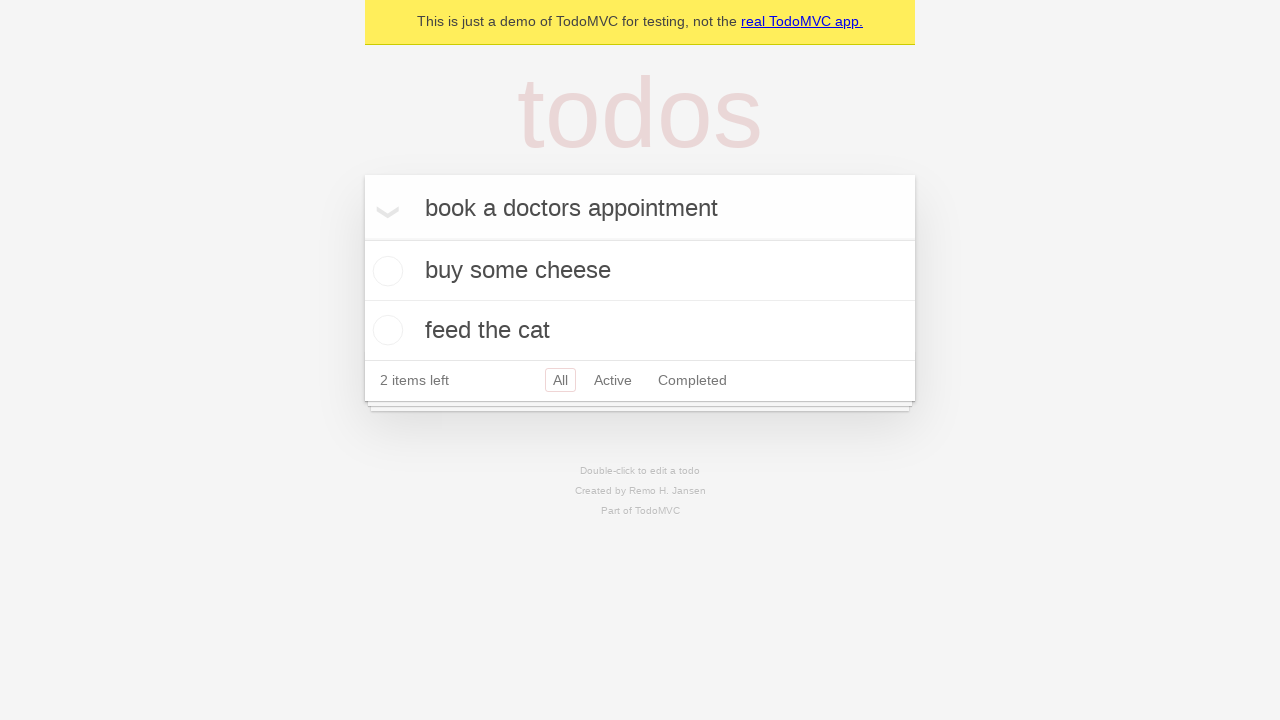

Pressed Enter to add third todo on .new-todo
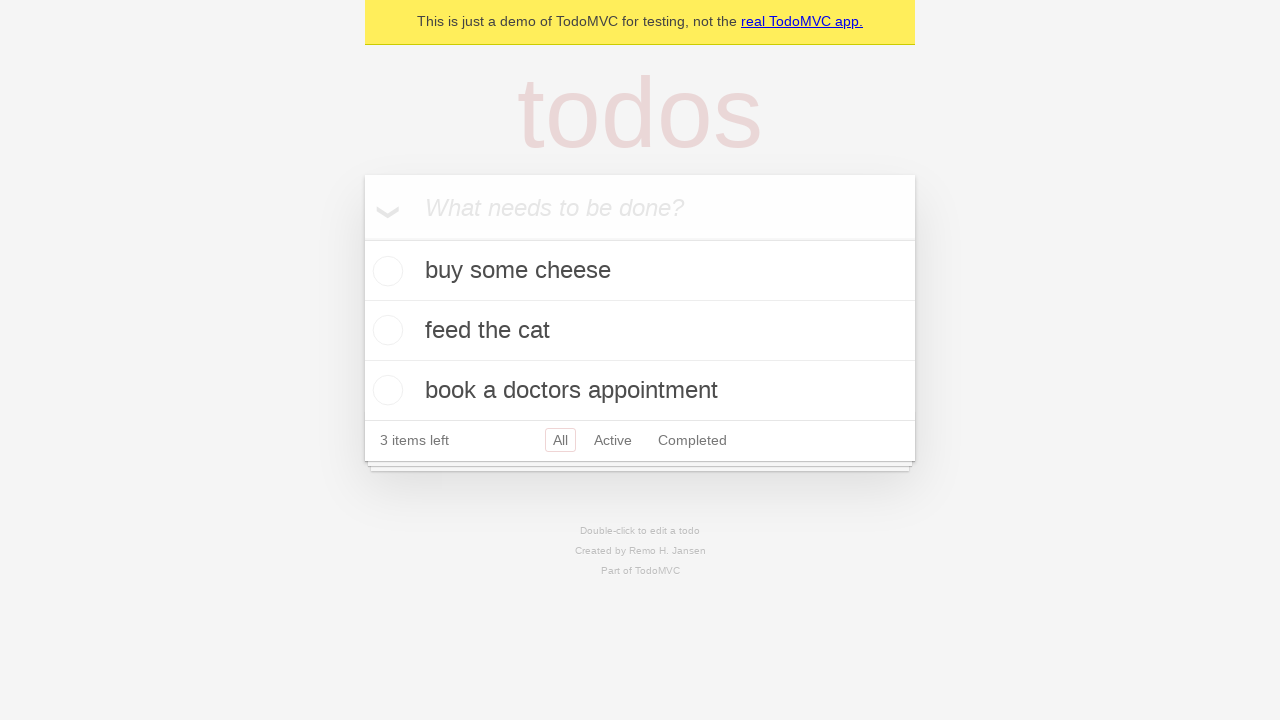

Verified all three todos are displayed
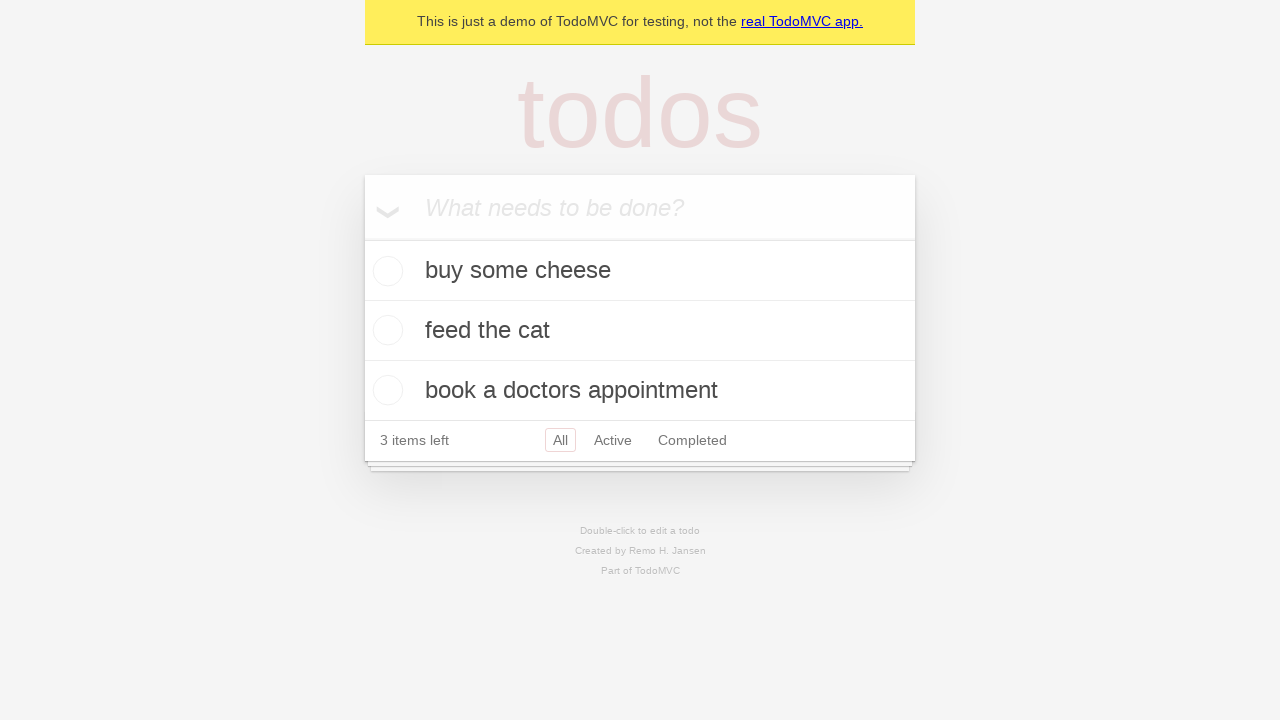

Checked second todo to mark it as completed at (385, 330) on .todo-list li .toggle >> nth=1
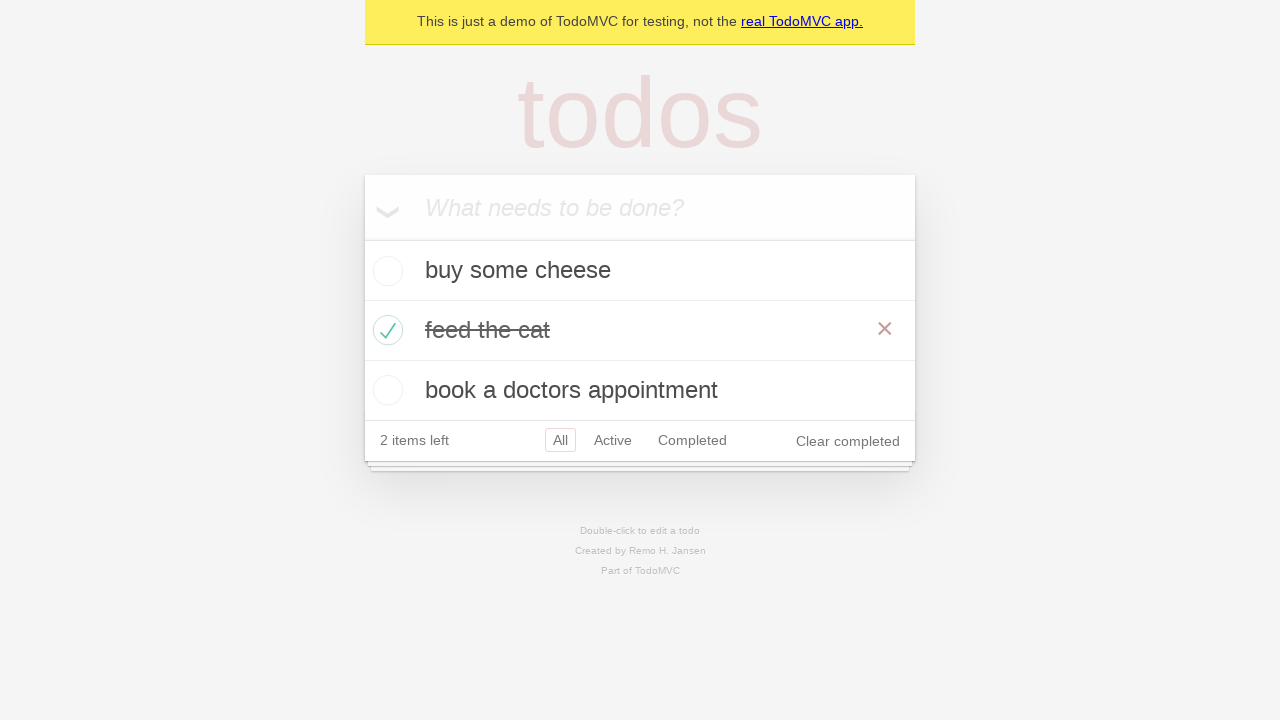

Clicked Active filter to display only active items at (613, 440) on .filters >> text=Active
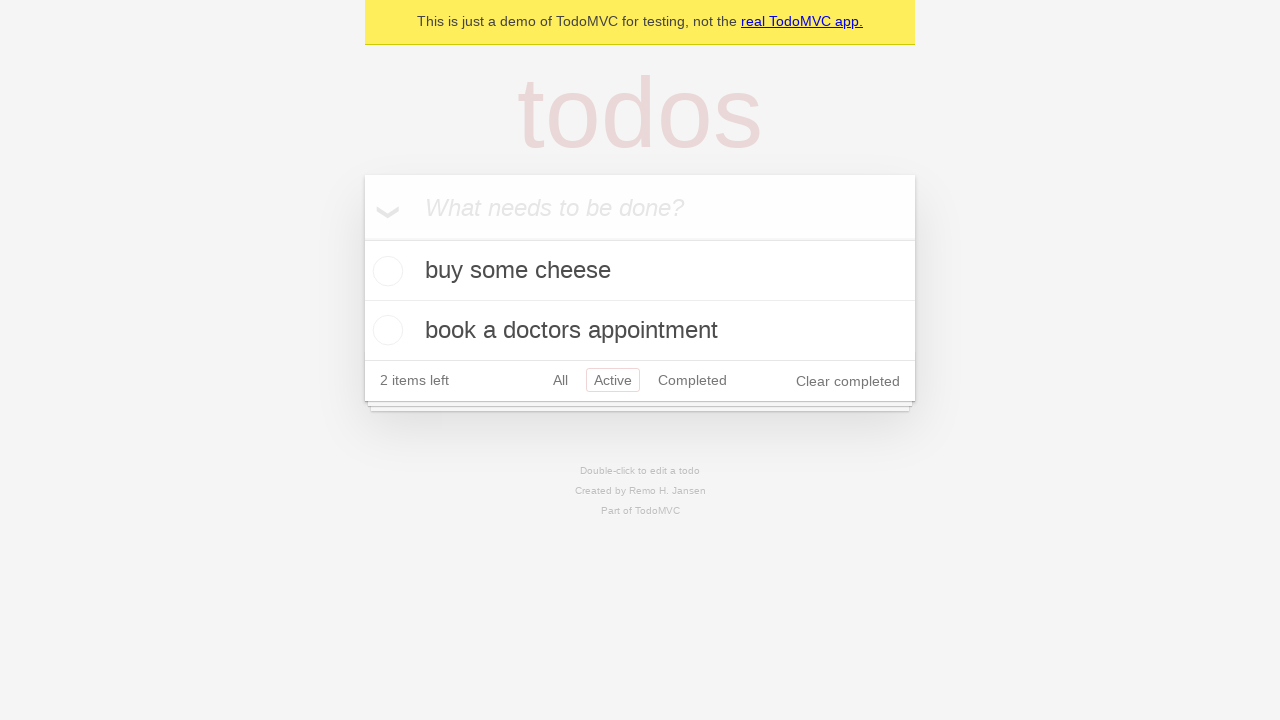

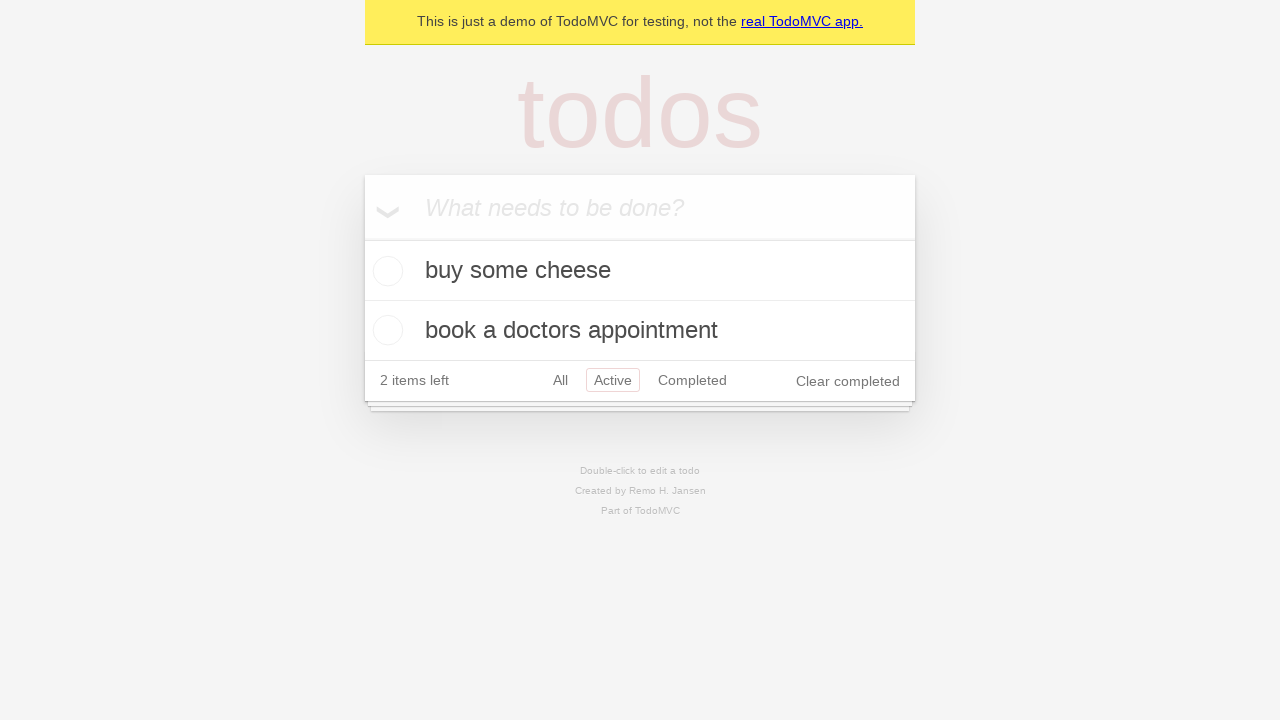